Tests alert functionality by navigating to an alerts demo page and clicking on the "SwitchTo" link

Starting URL: https://demo.automationtesting.in/Alerts.html

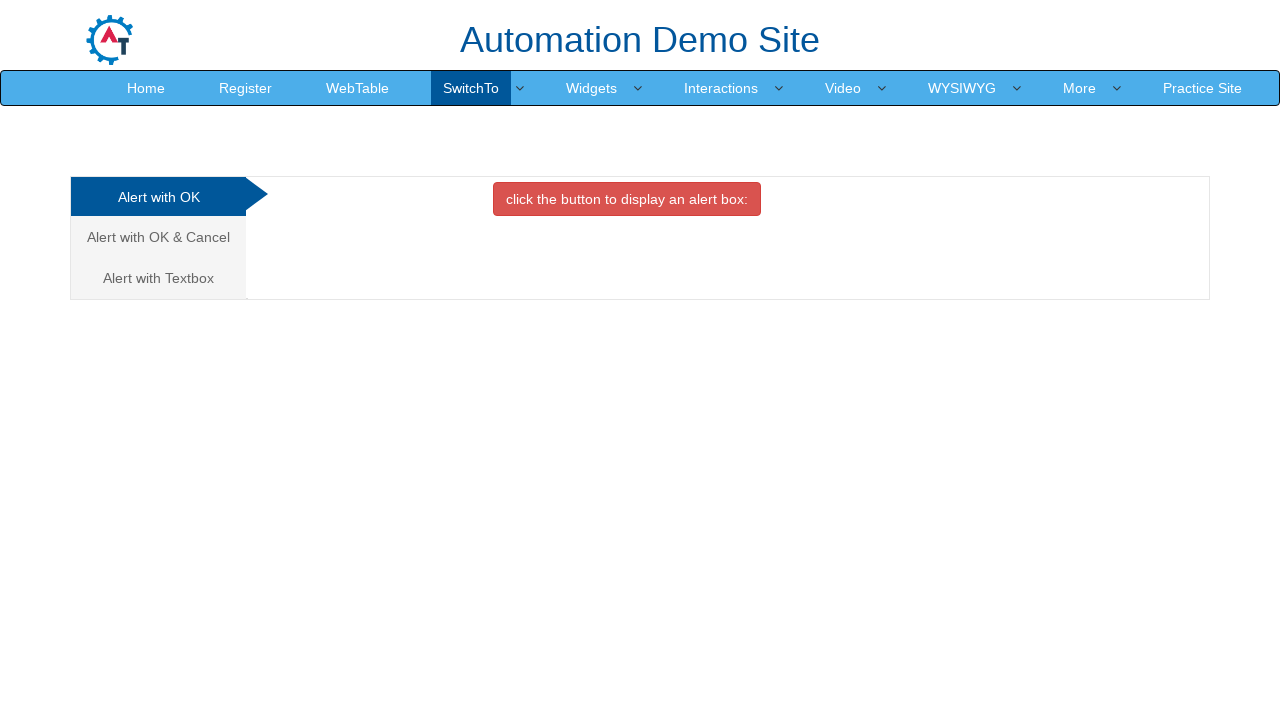

Navigated to alerts demo page
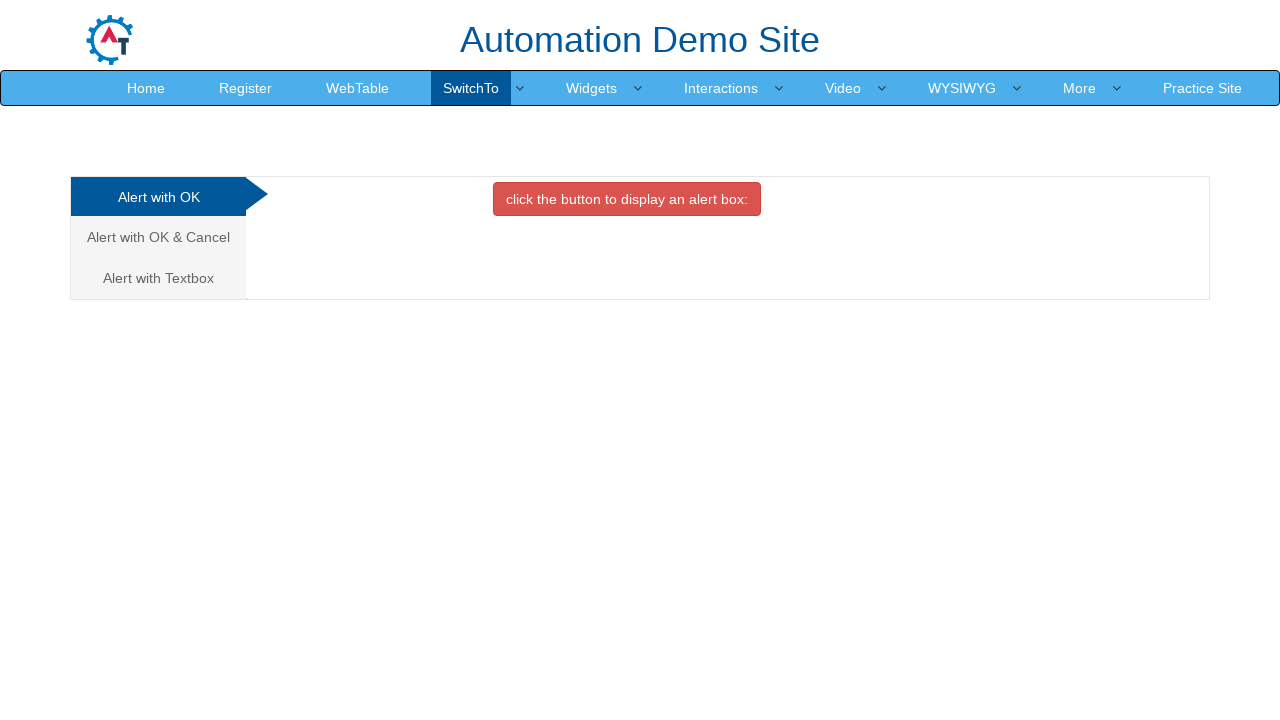

Clicked on the SwitchTo link to test alert functionality at (471, 88) on text=SwitchTo
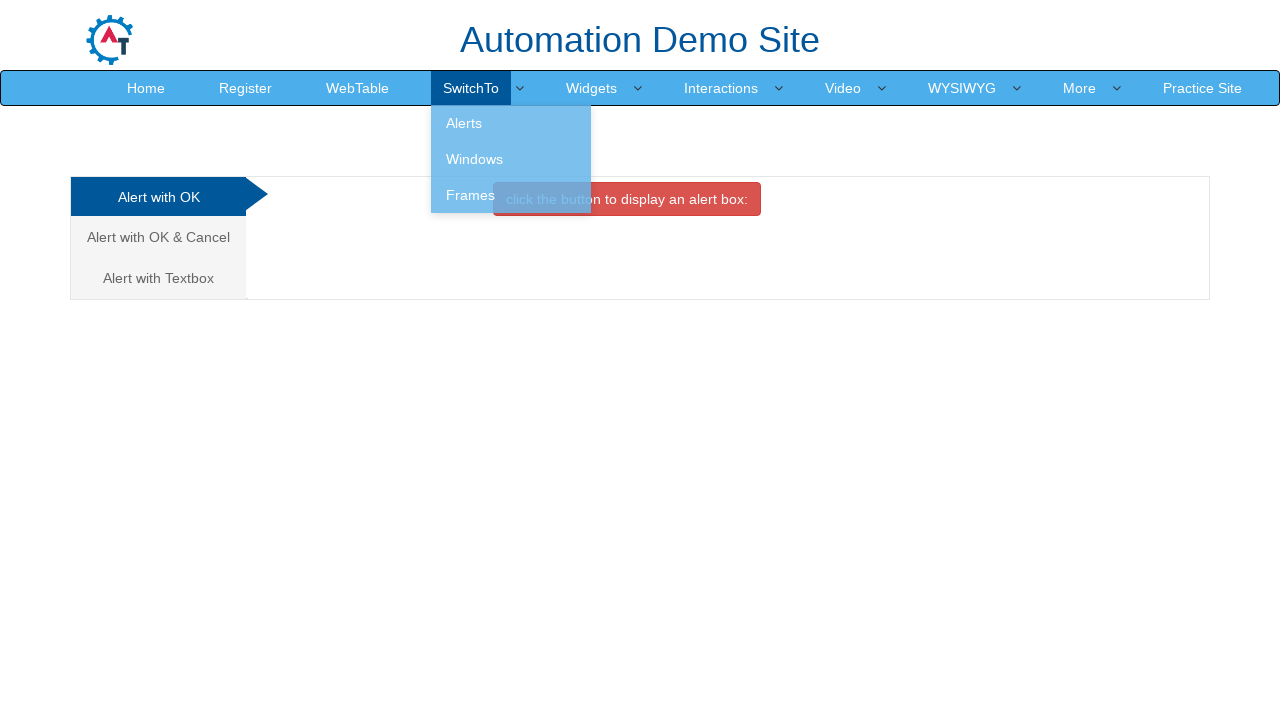

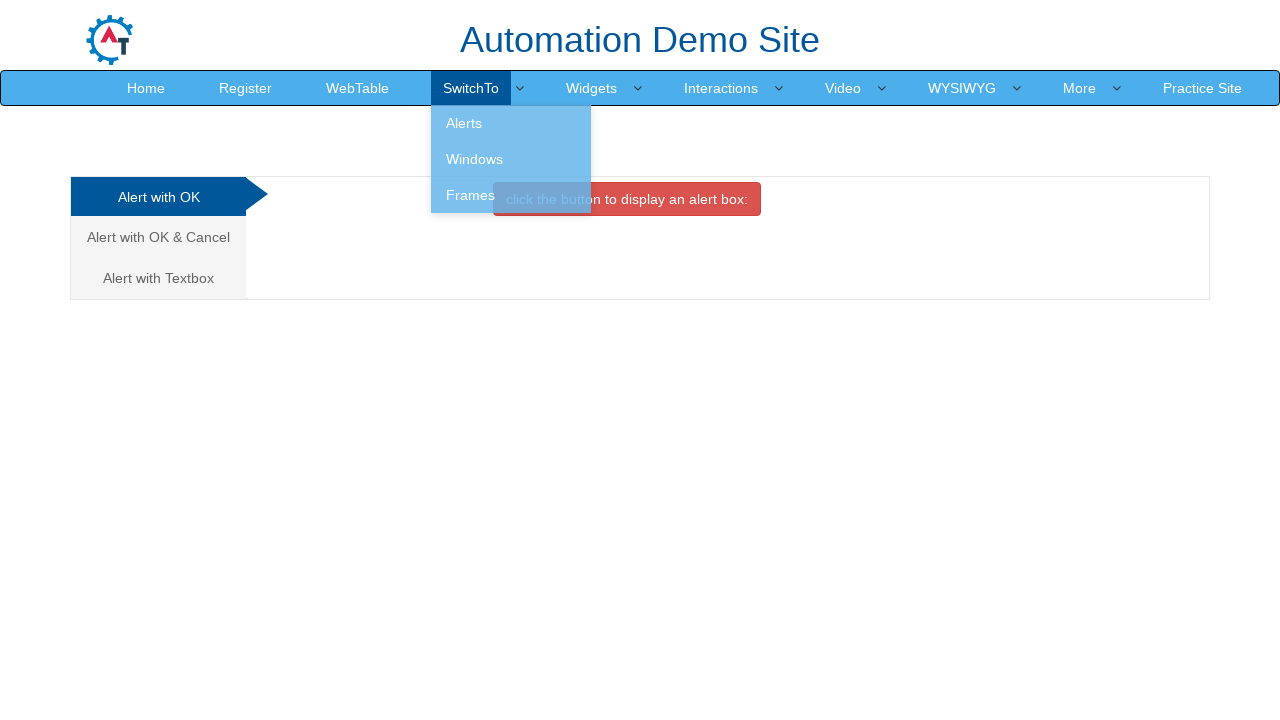